Tests date picker functionality by entering a date value into the datepicker input field on a form testing website.

Starting URL: https://formy-project.herokuapp.com/datepicker

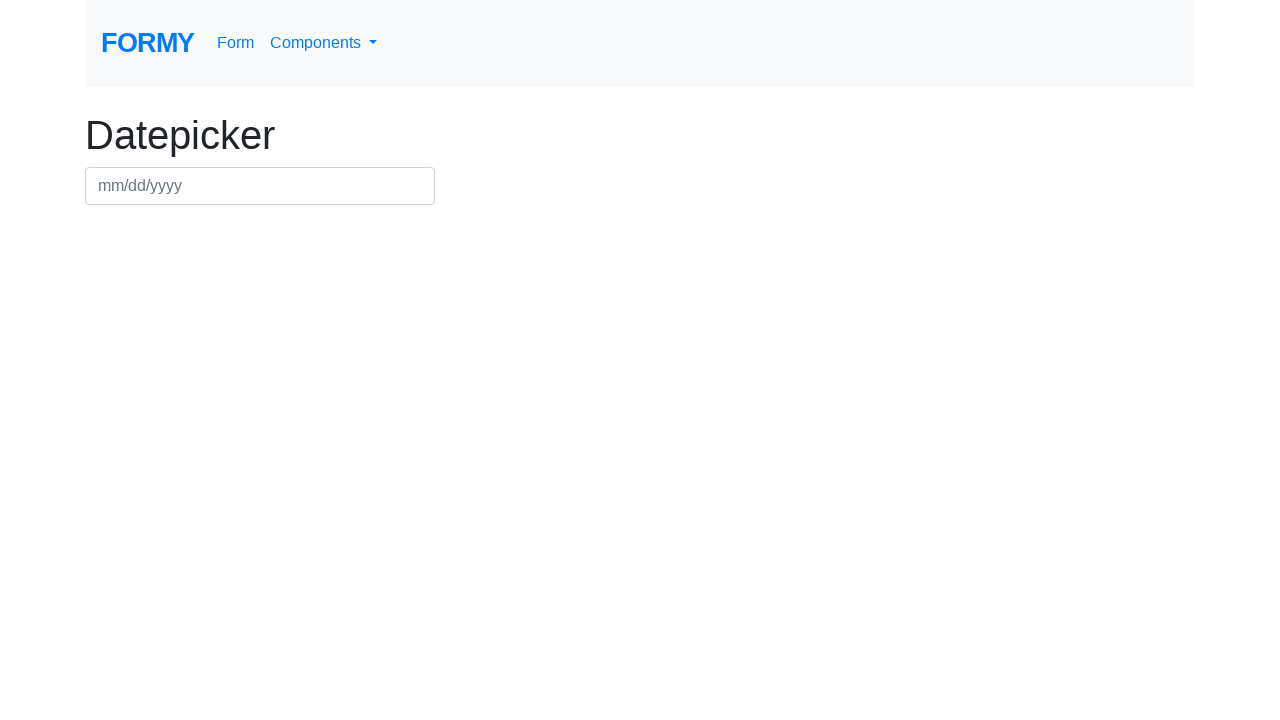

Filled datepicker input field with date value '10/10/2022' on #datepicker
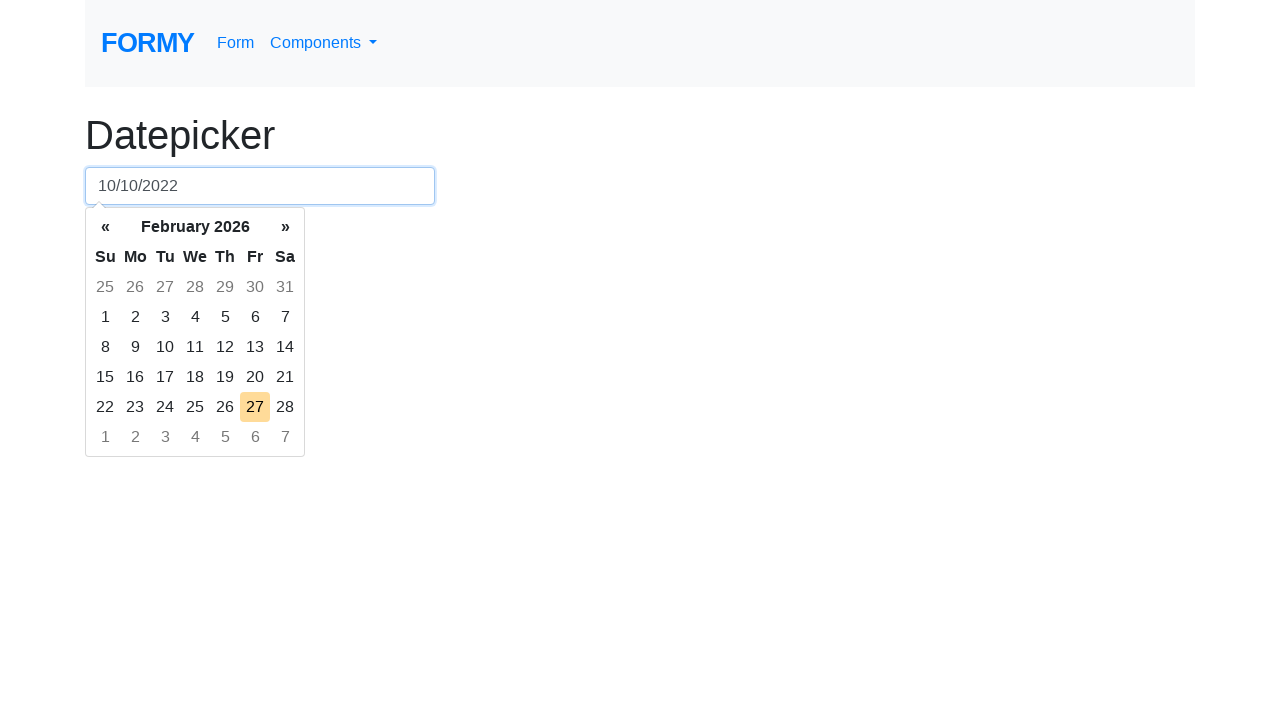

Waited 500ms for date to be accepted by datepicker
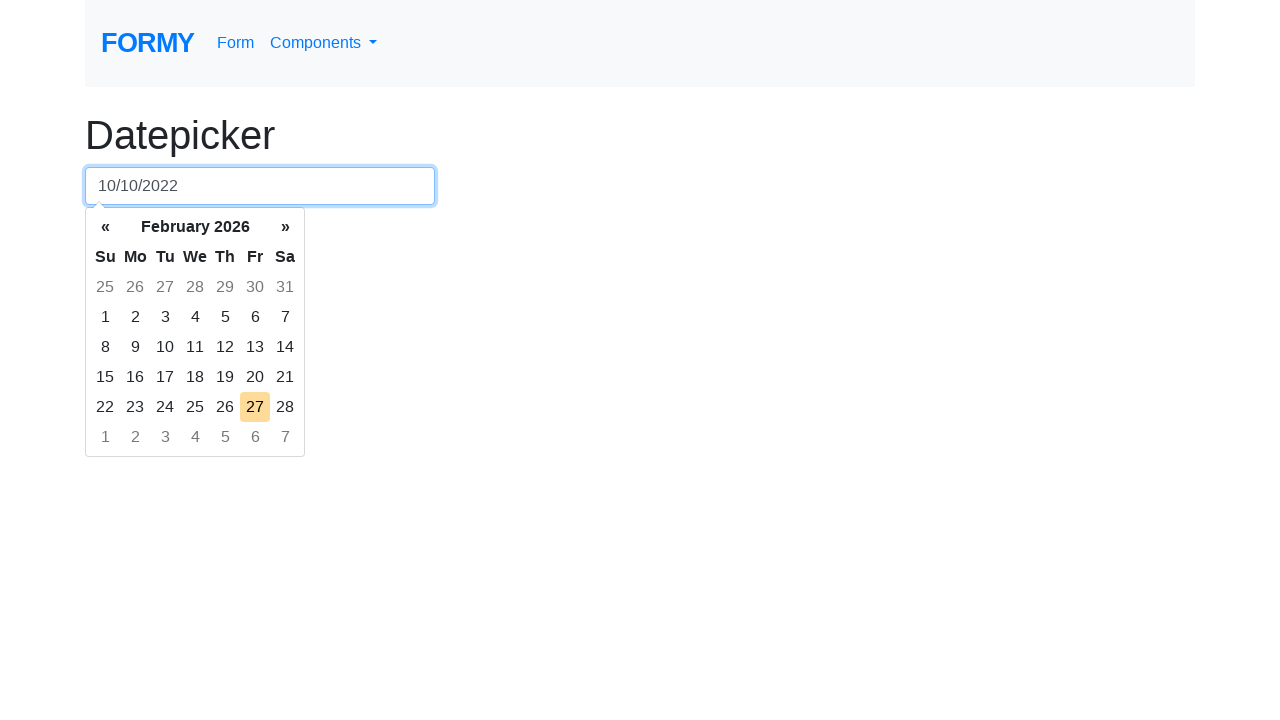

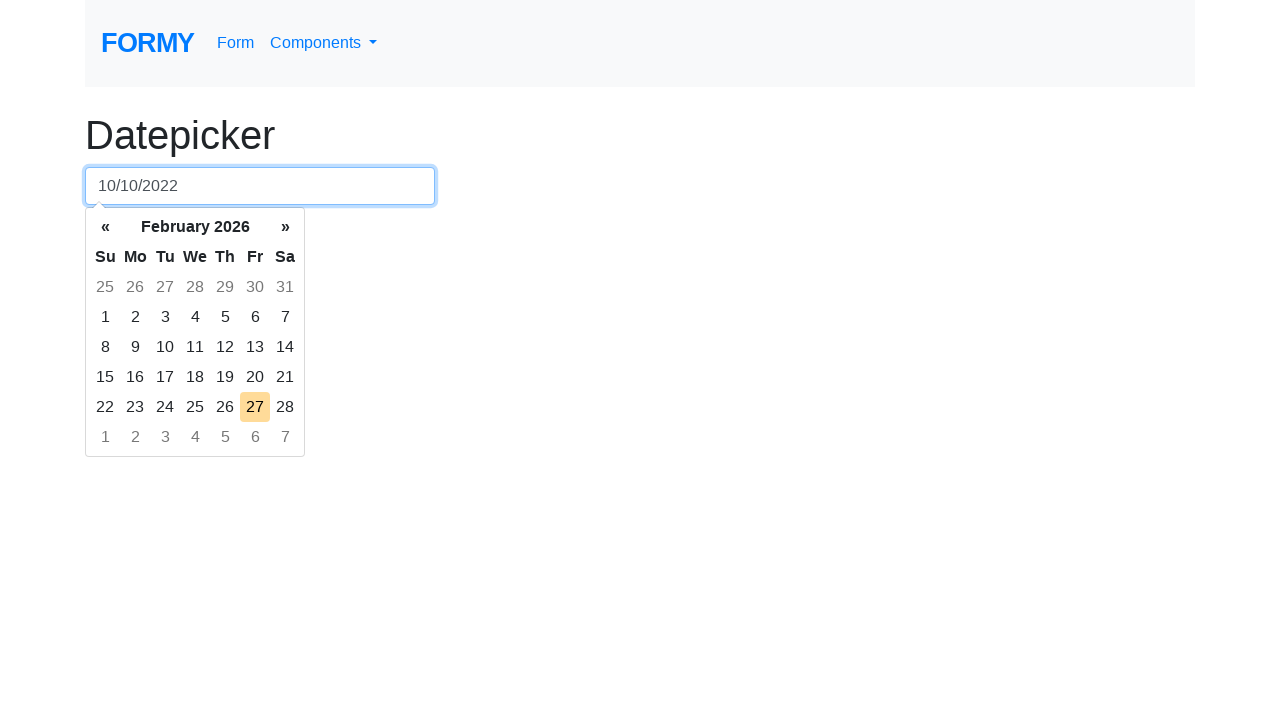